Tests a basic web form by entering text into a text box and clicking the submit button, then verifying a message is displayed

Starting URL: https://www.selenium.dev/selenium/web/web-form.html

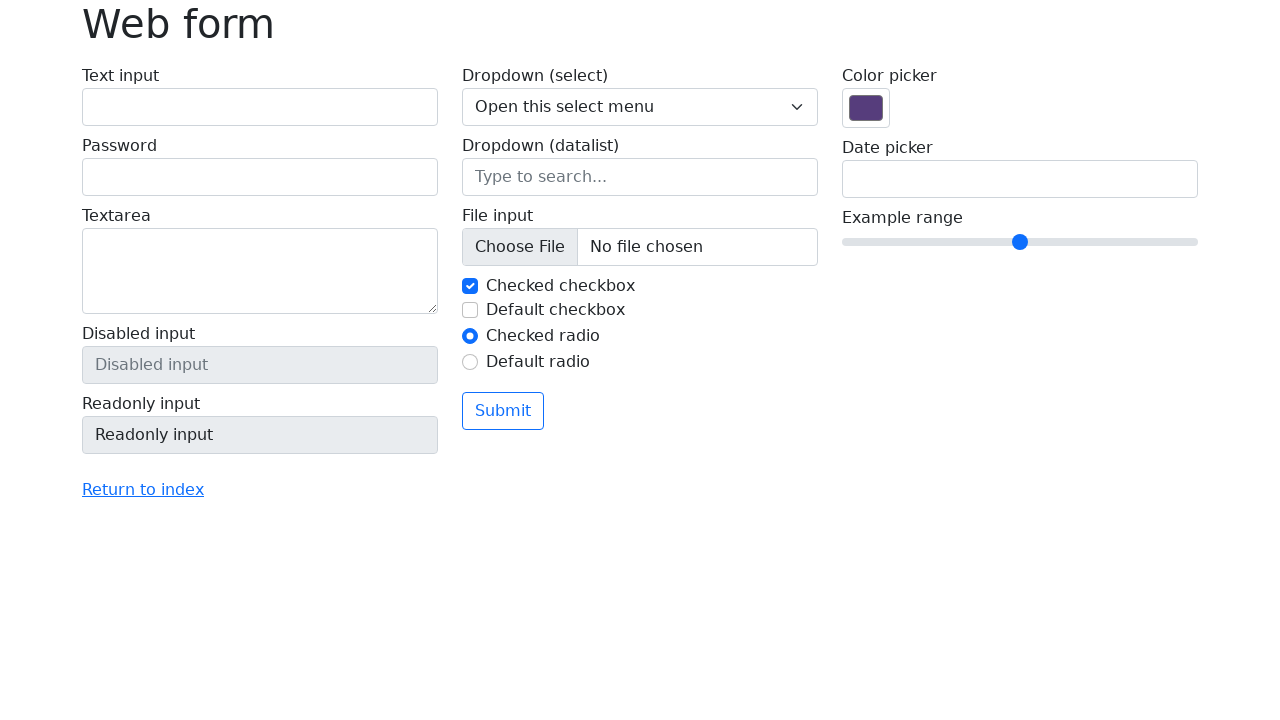

Filled text box with 'Selenium' on input[name='my-text']
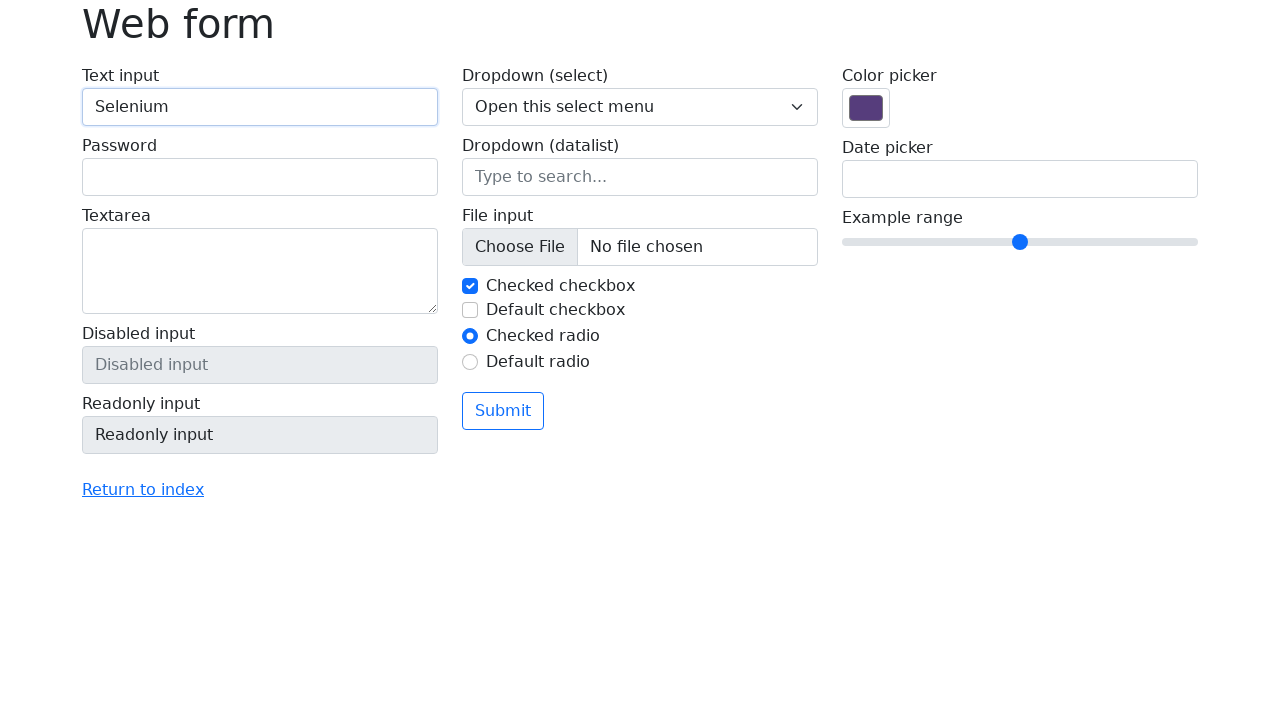

Clicked submit button at (503, 411) on button
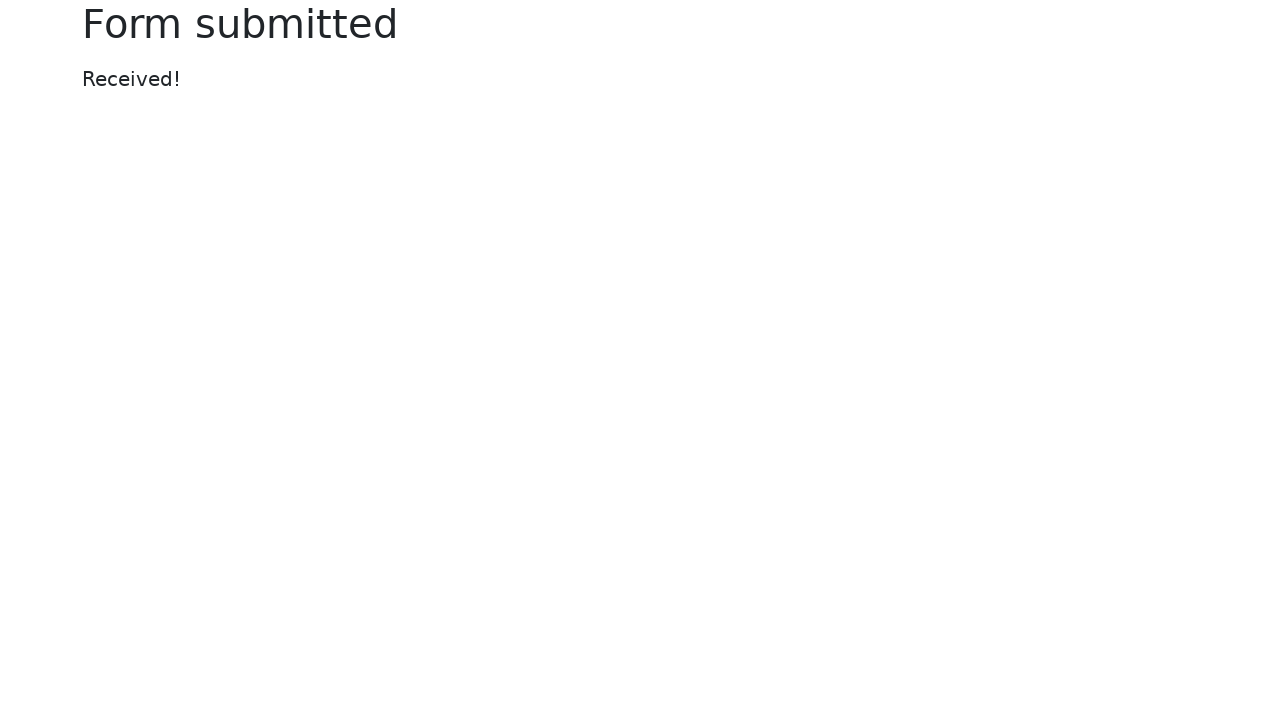

Verified success message displayed
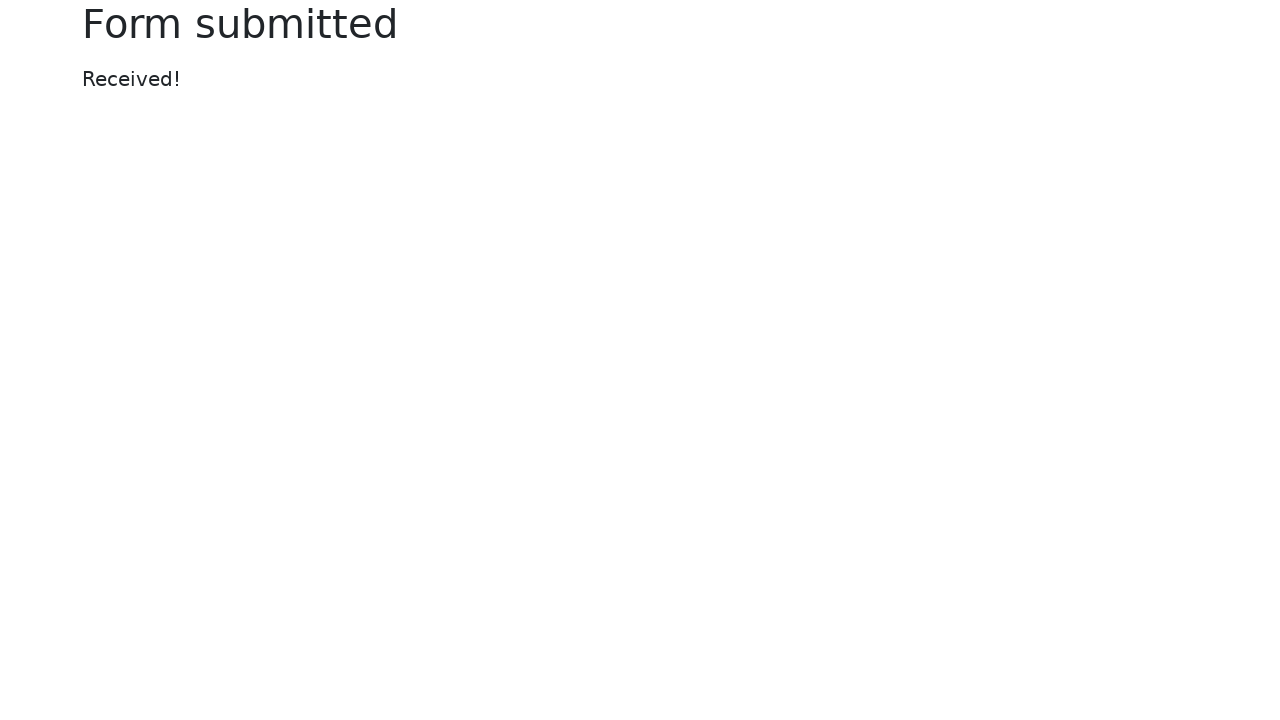

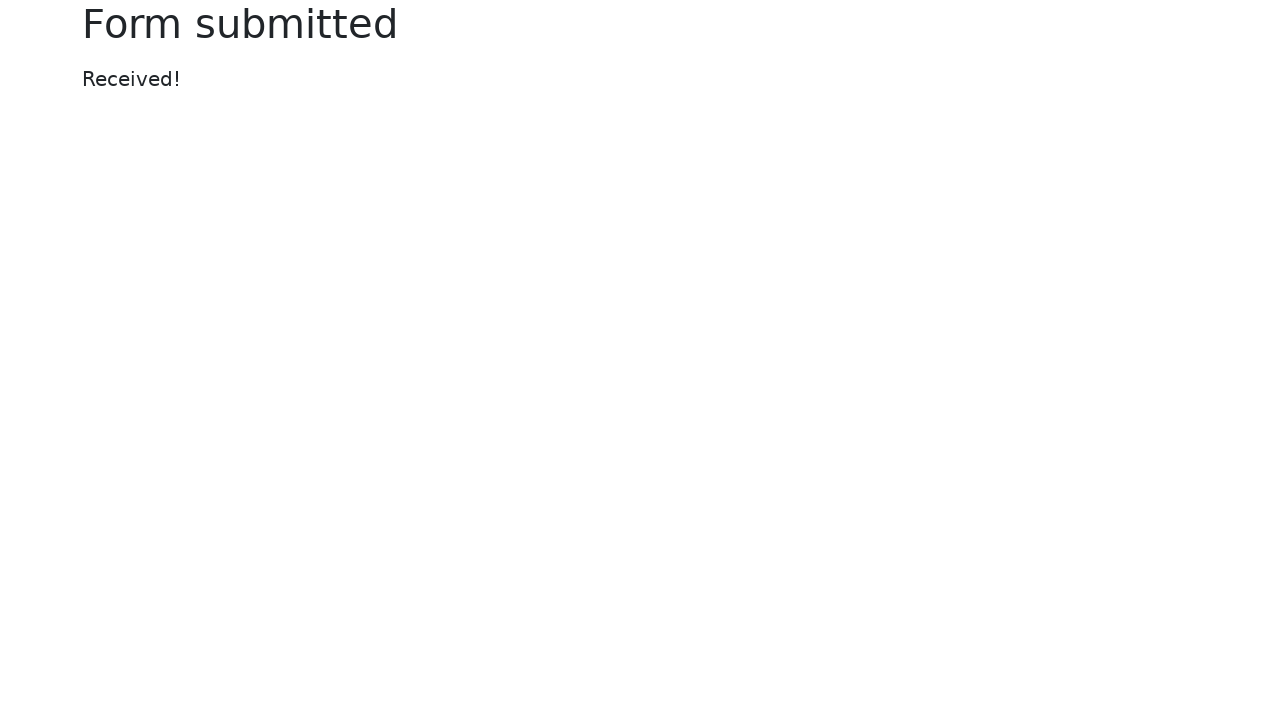